Waits for a price to reach $100, then books and solves a mathematical challenge by calculating and submitting the answer

Starting URL: https://suninjuly.github.io/explicit_wait2.html

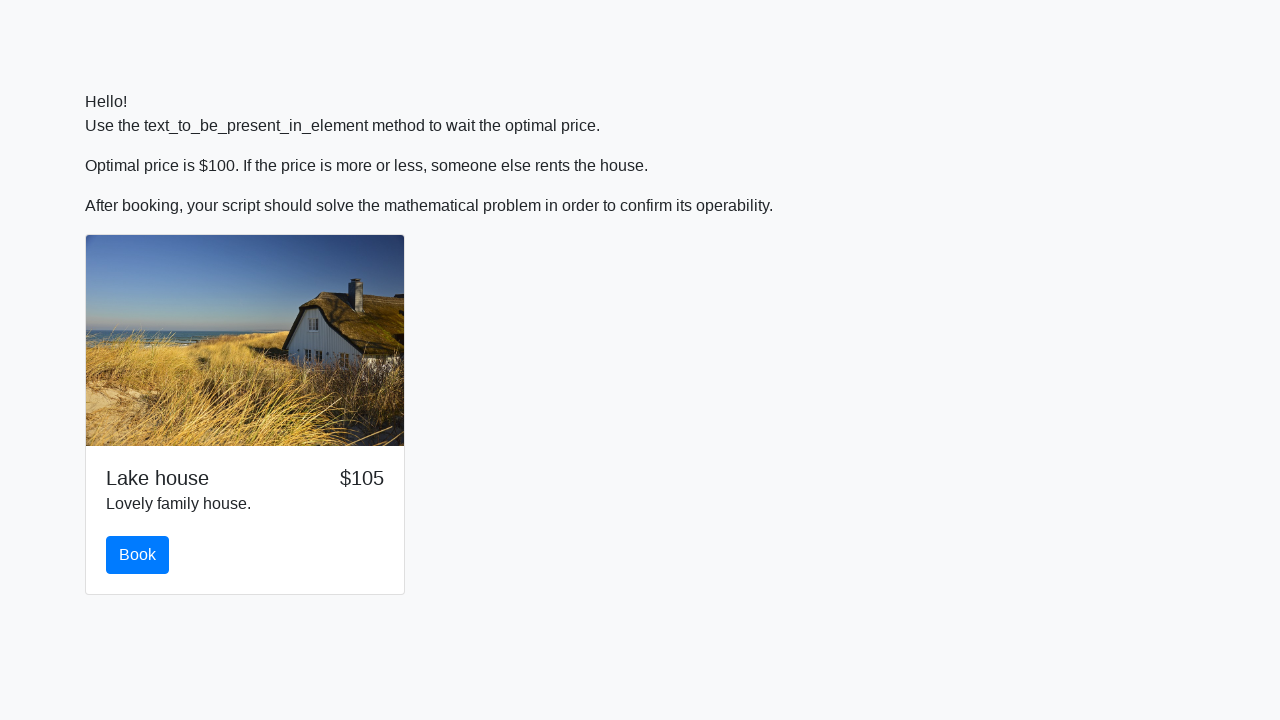

Waited for price to reach $100
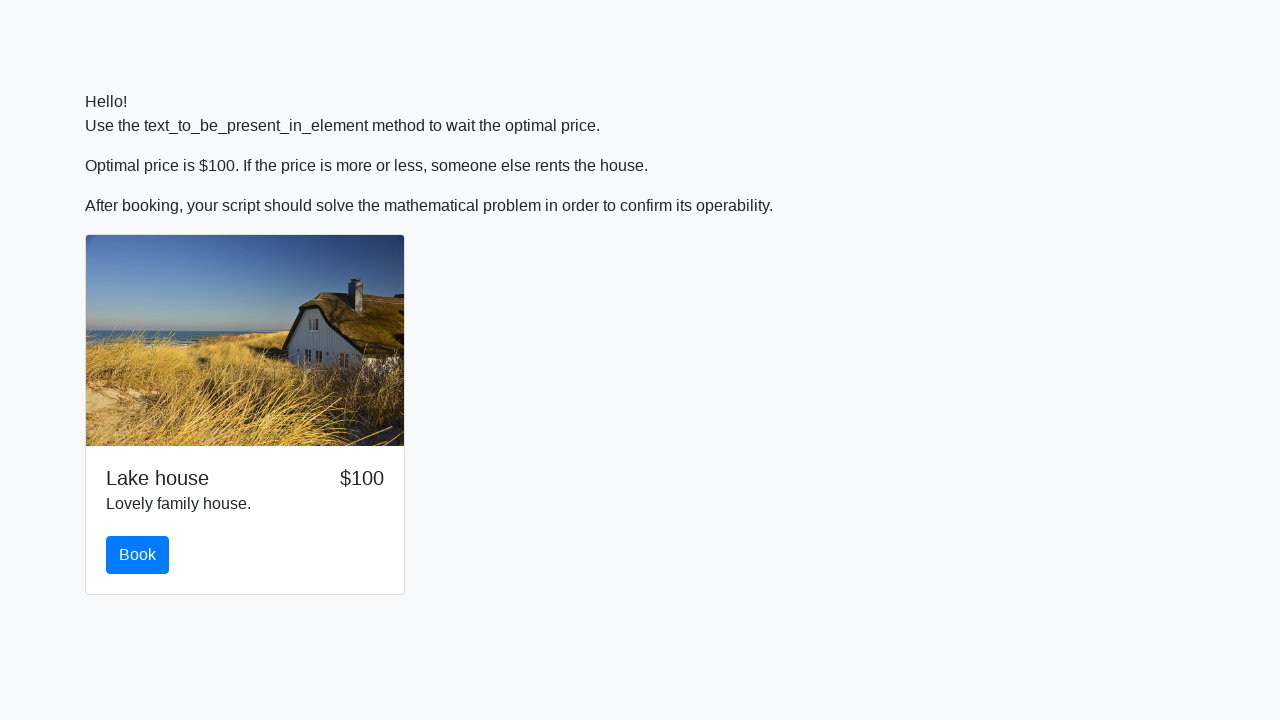

Clicked the book button at (138, 555) on #book
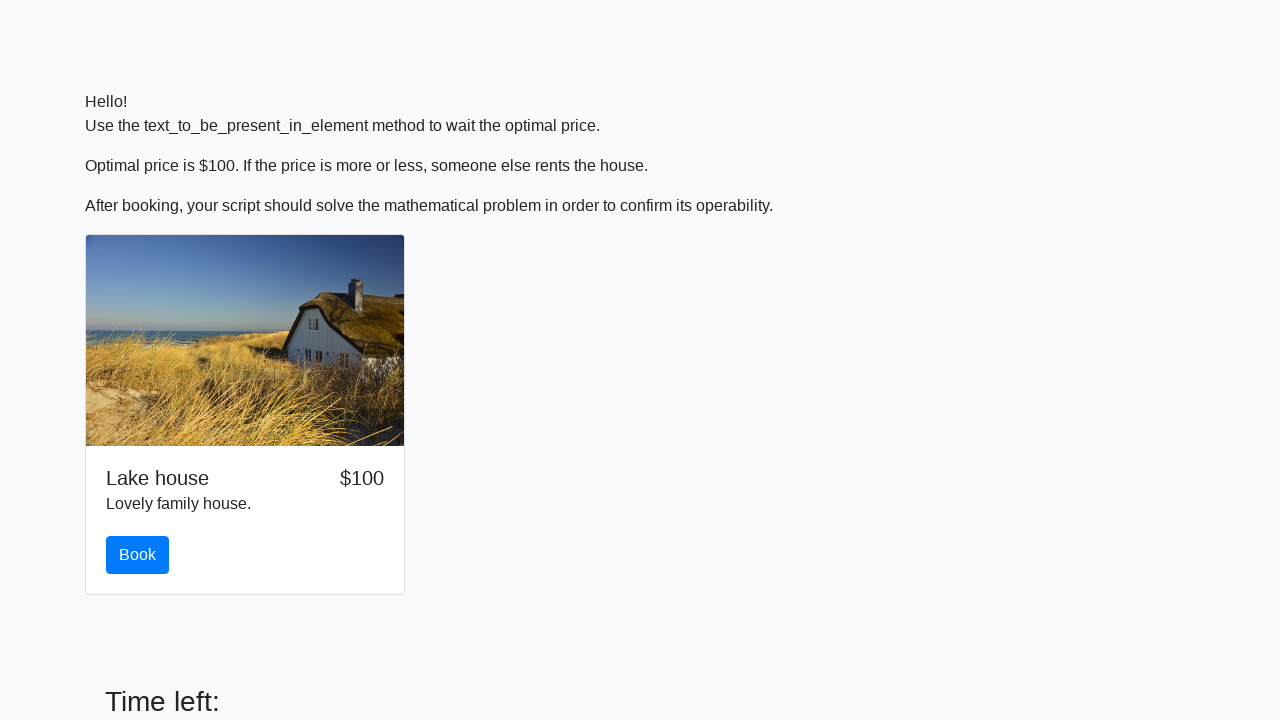

Retrieved input value for calculation: 909
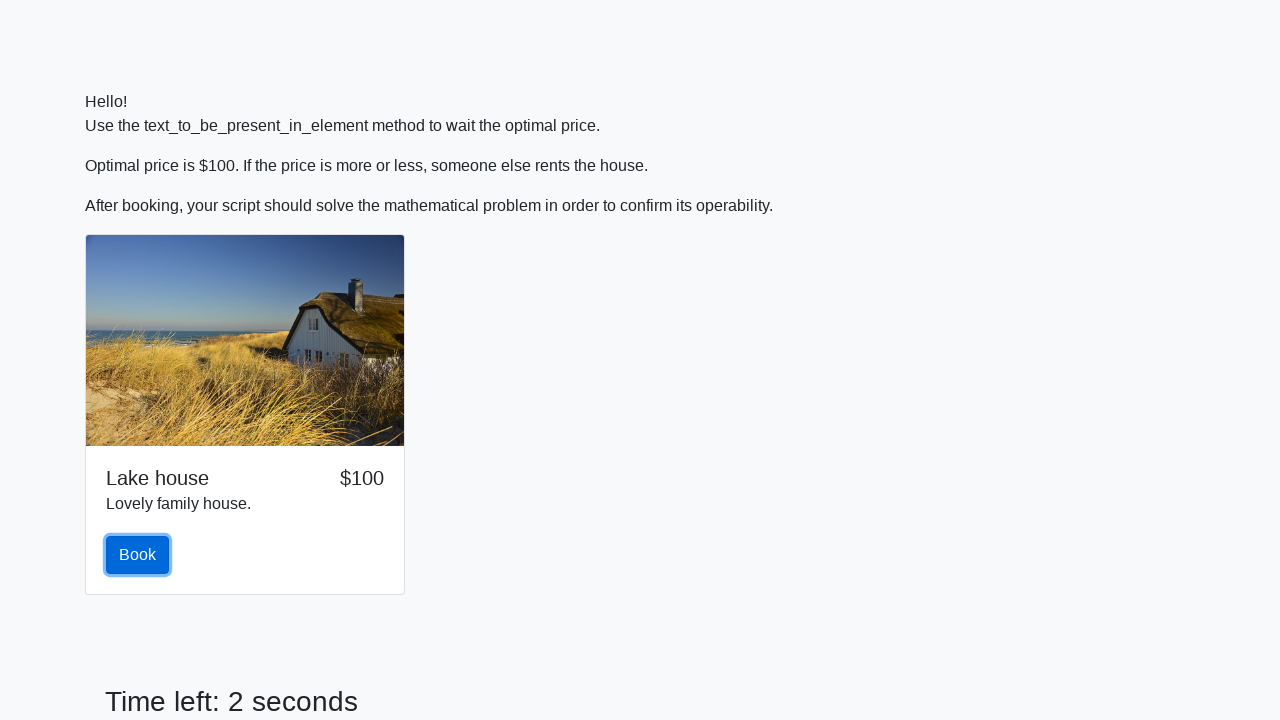

Calculated mathematical answer: 2.3591475665553396
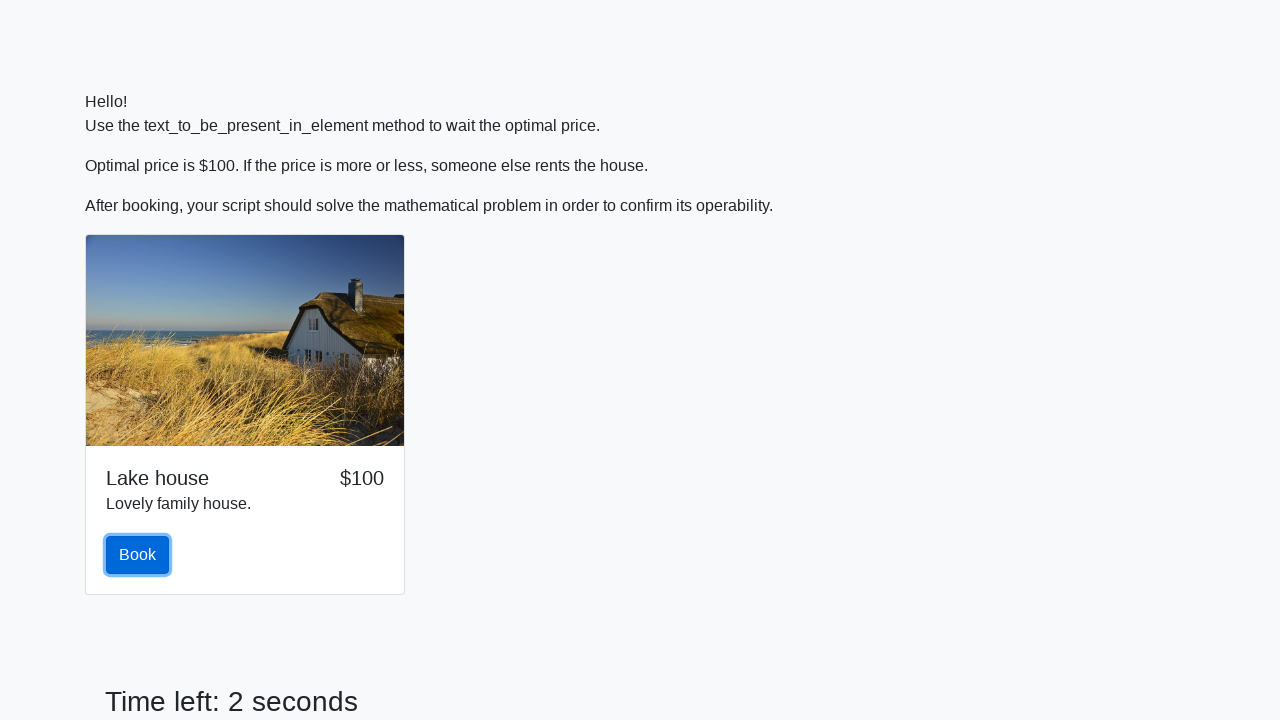

Filled answer field with calculated value on #answer
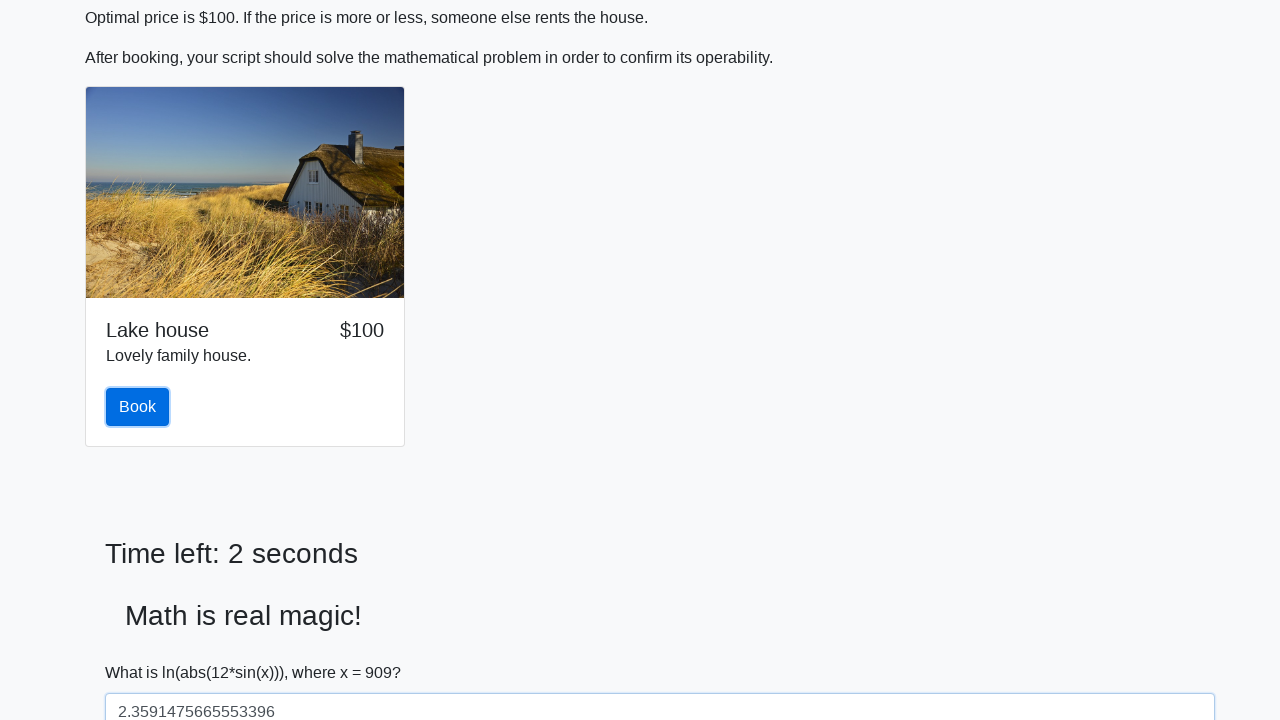

Clicked solve button to submit the answer at (143, 651) on #solve
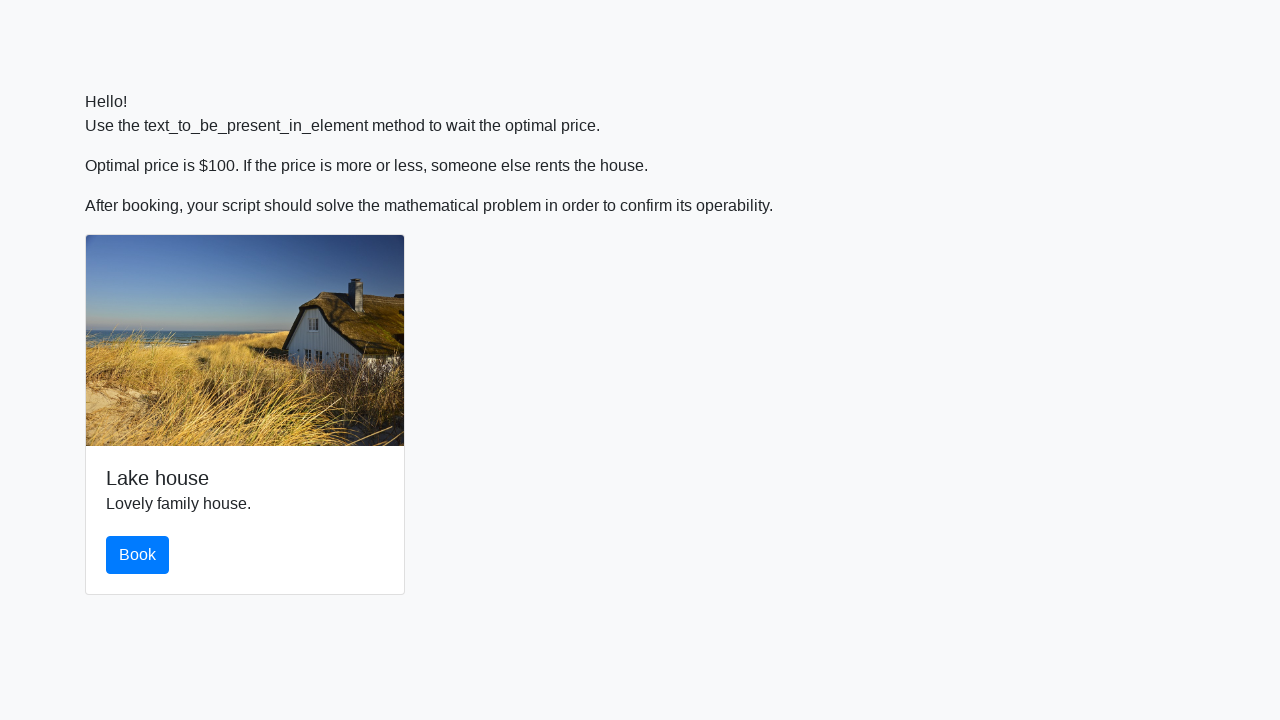

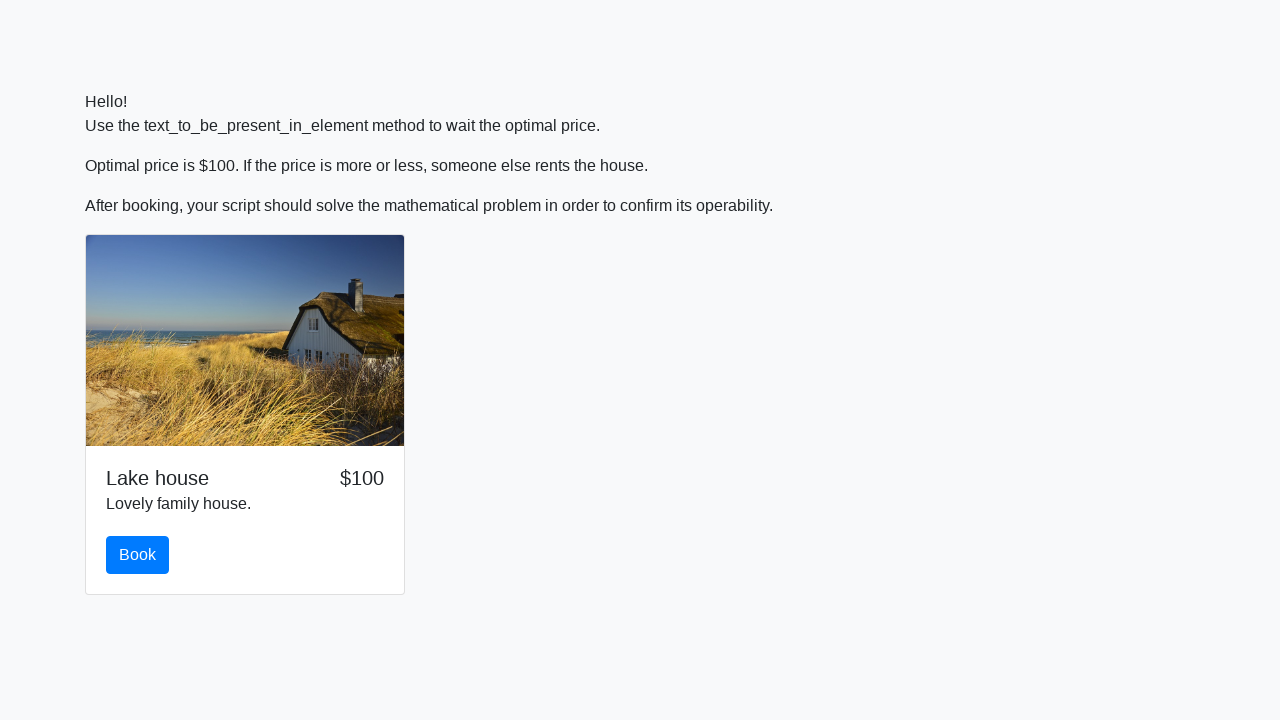